Tests table sorting functionality by clicking on the vegetable column header

Starting URL: https://rahulshettyacademy.com/seleniumPractise/#/offers

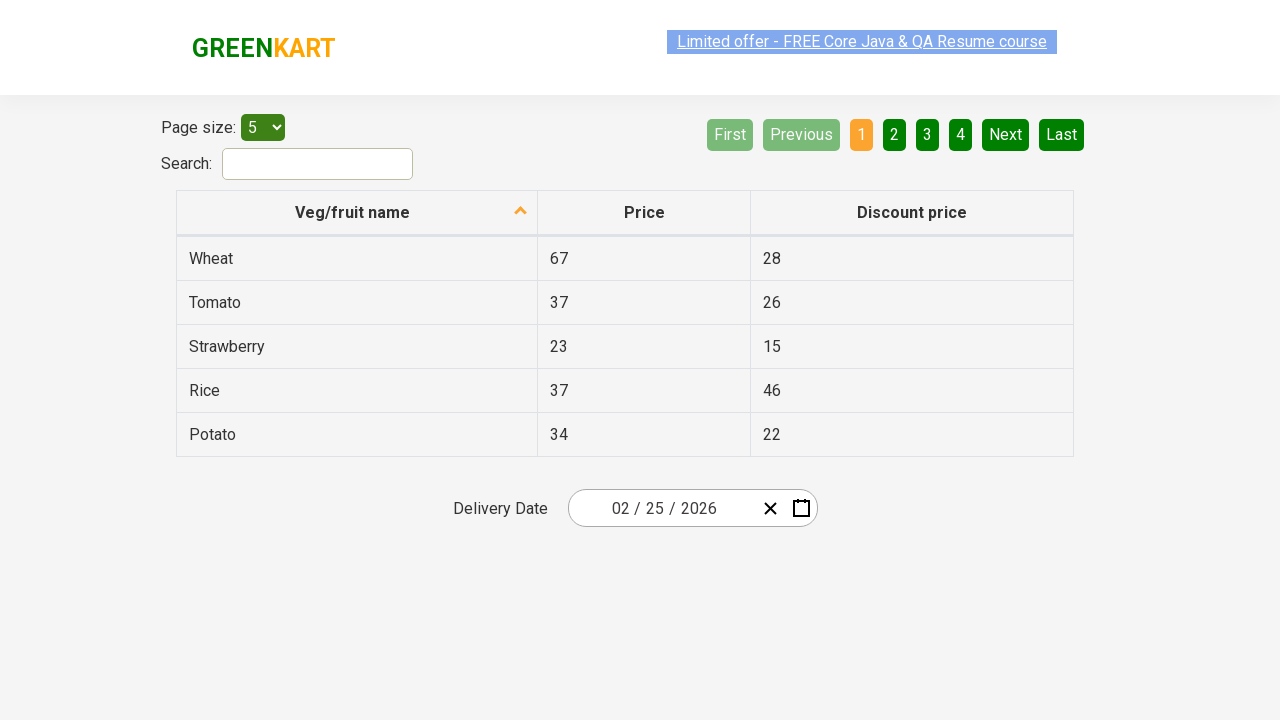

Located table column headers
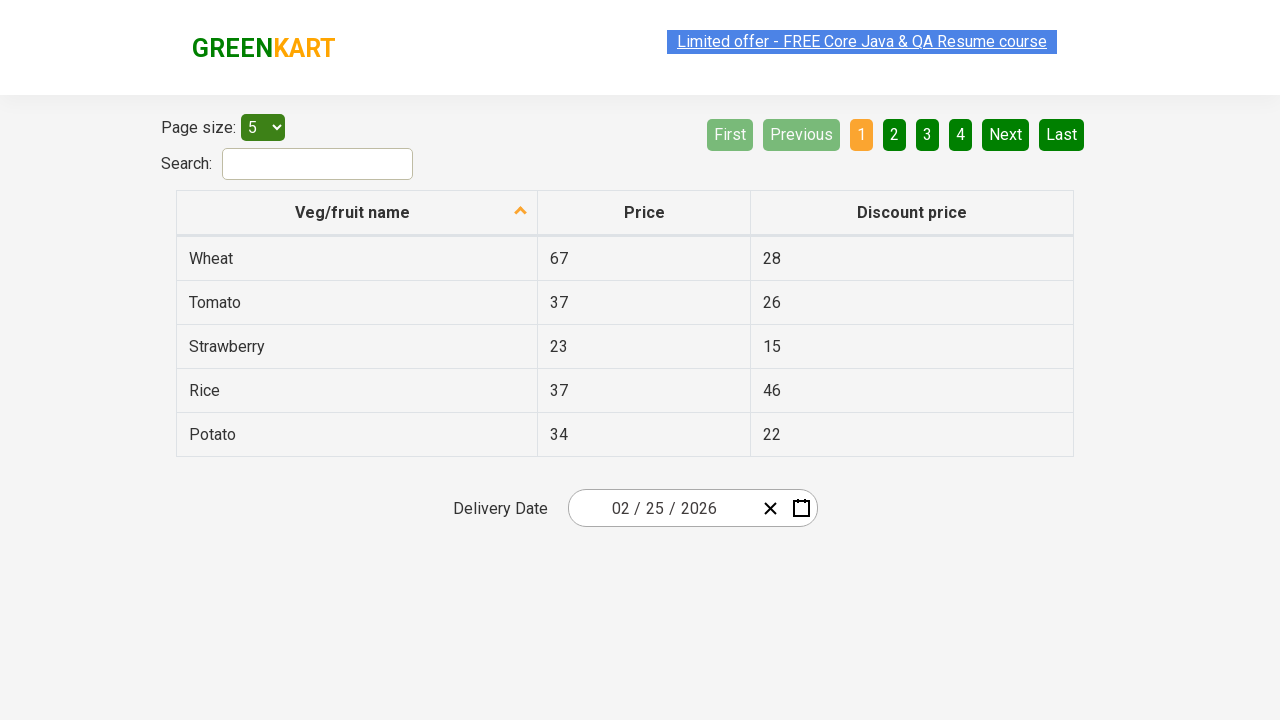

Clicked vegetable column header to sort at (357, 213) on .table.table-bordered tr th >> nth=0
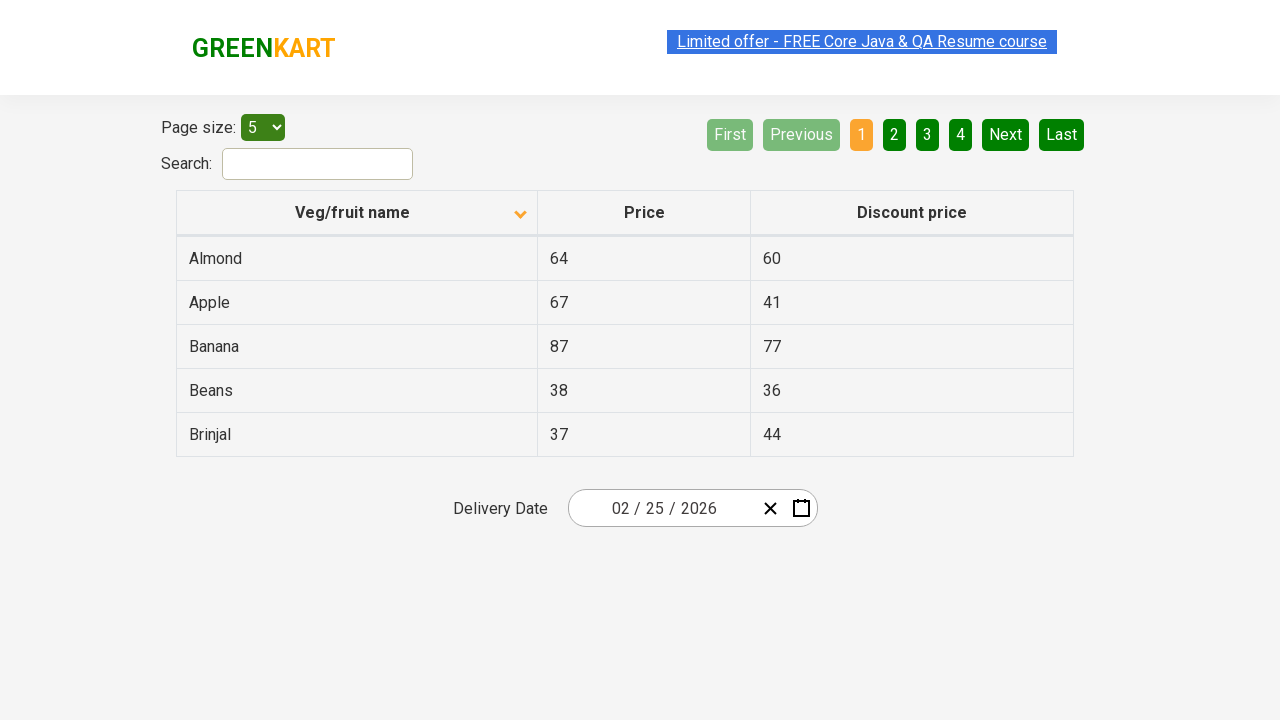

Waited for sorting animation to complete
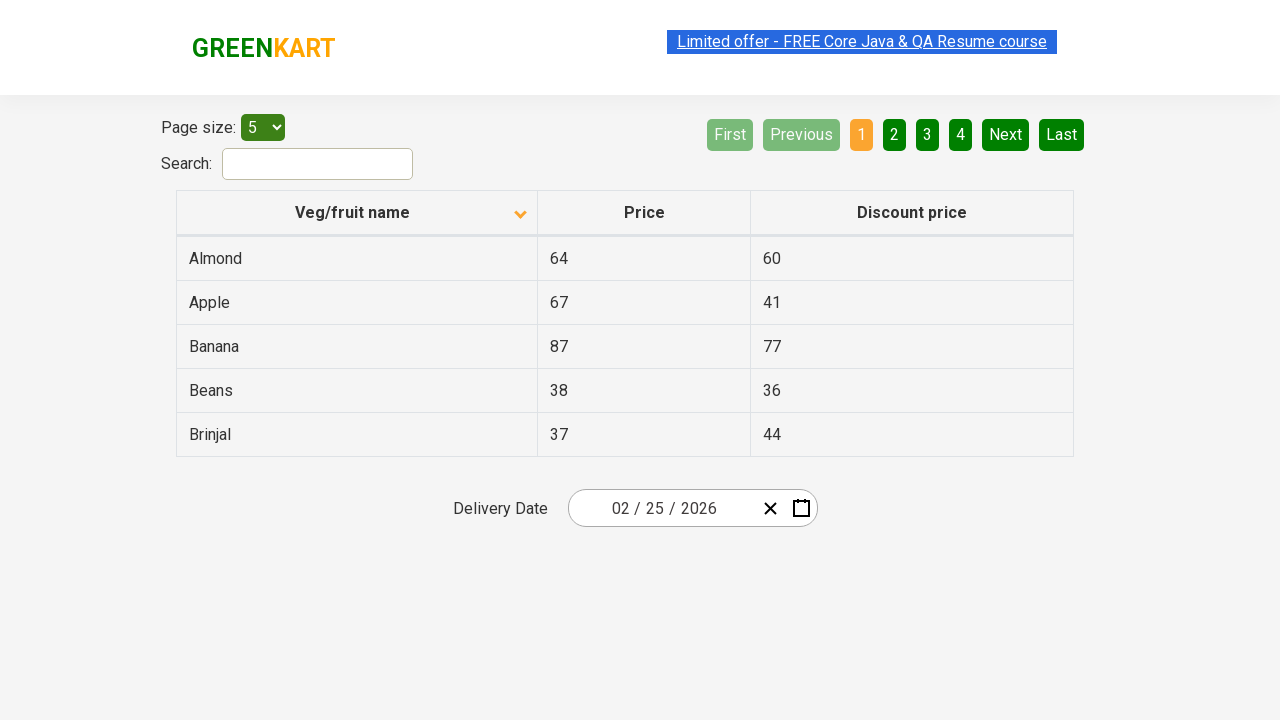

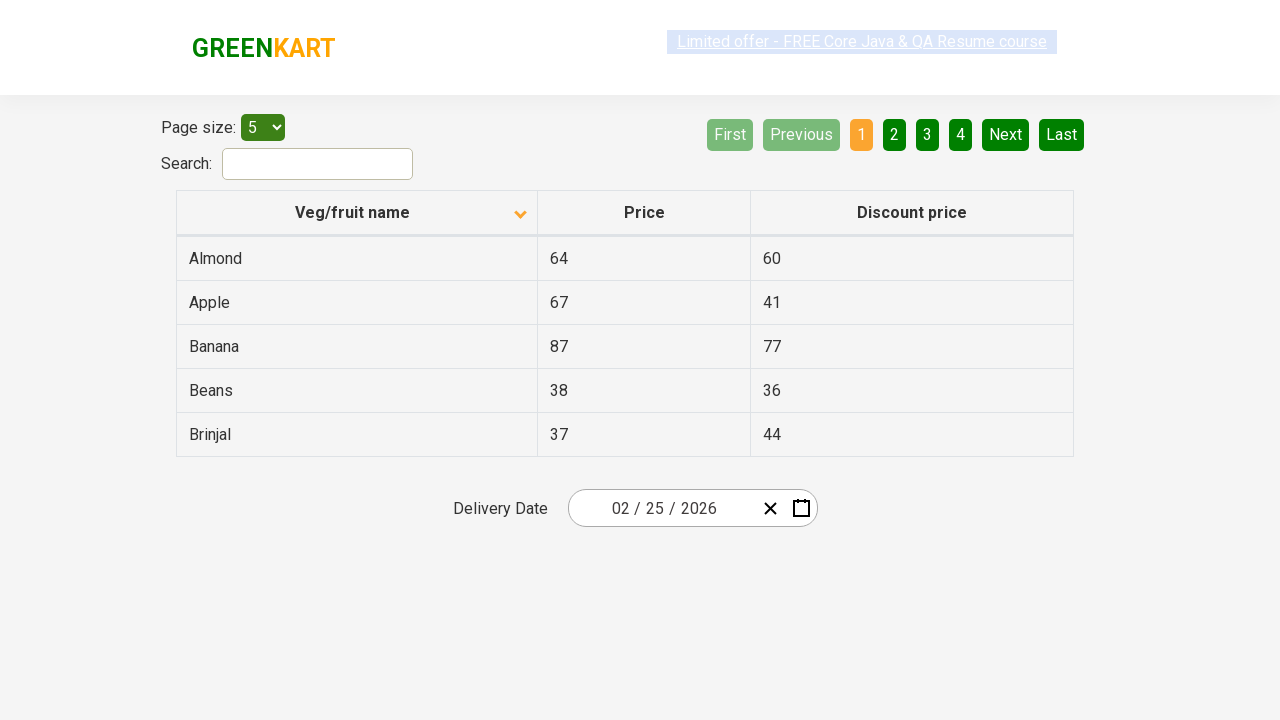